Tests dynamic element addition by clicking an "Add Element" button multiple times and verifying the correct number of delete buttons appear

Starting URL: https://the-internet.herokuapp.com/add_remove_elements/

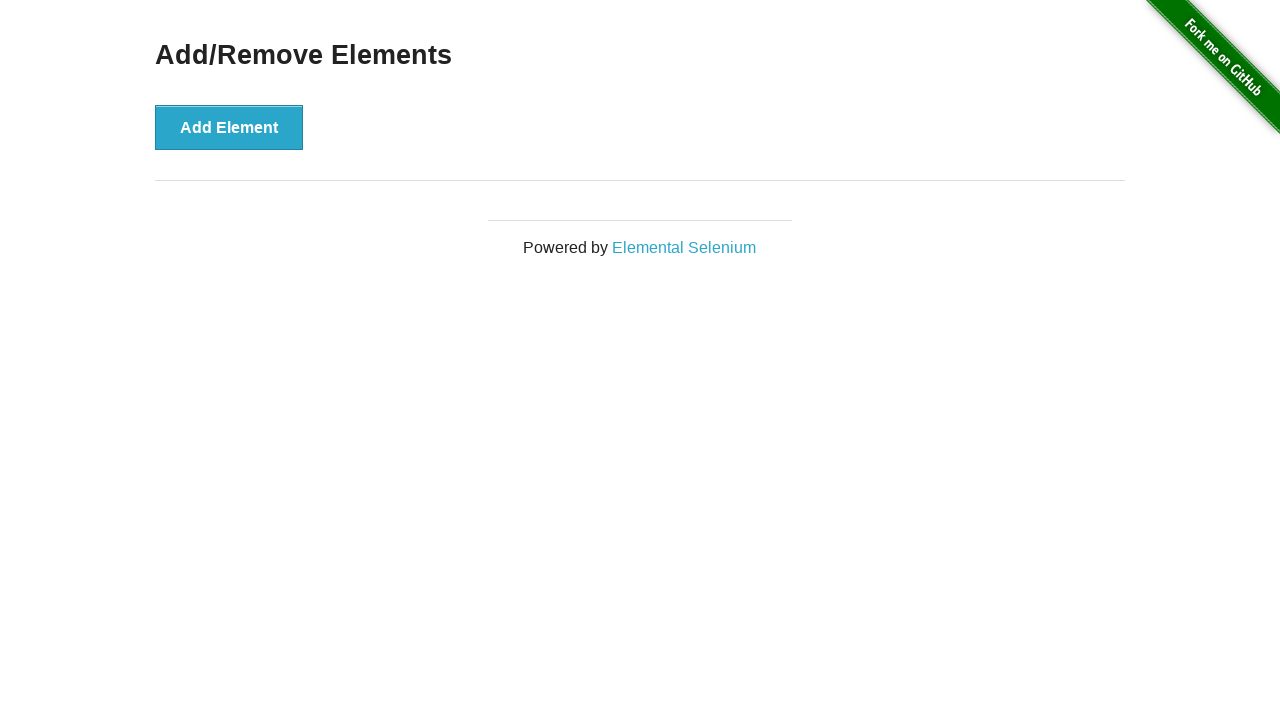

Navigated to Add/Remove Elements page
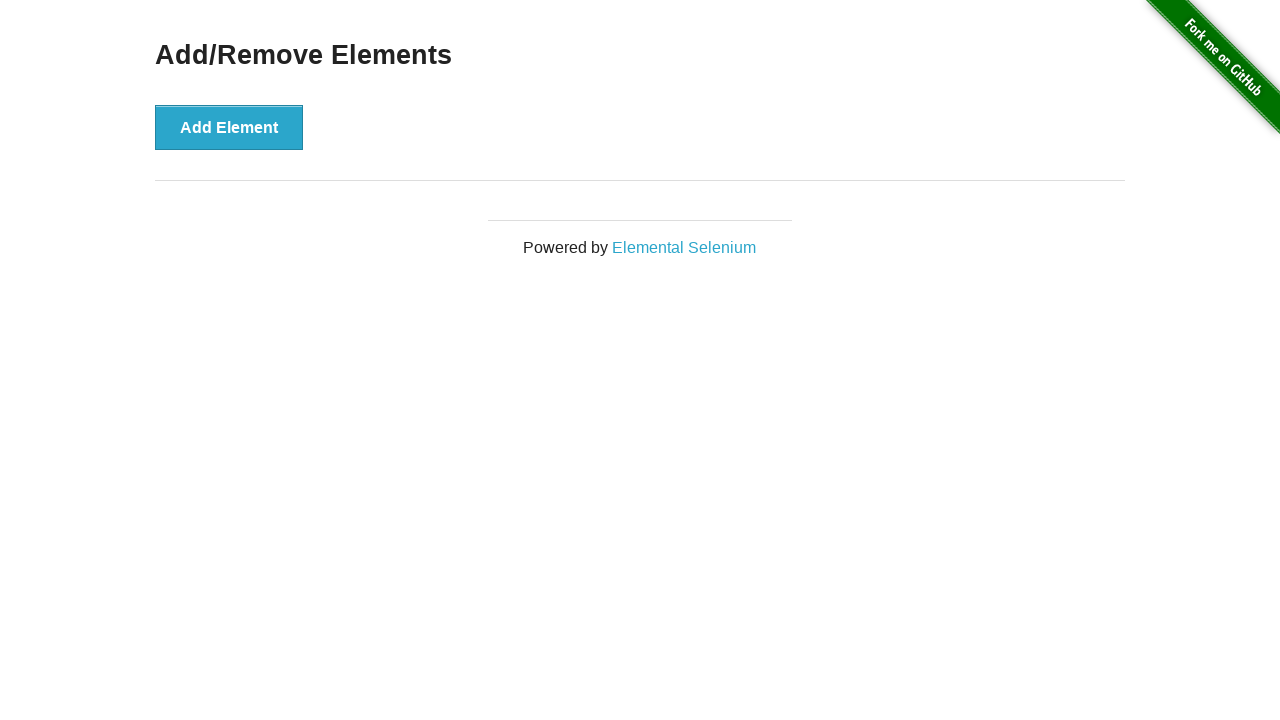

Clicked Add Element button (click 1 of 5) at (229, 127) on xpath=//*[@id='content']/div/button
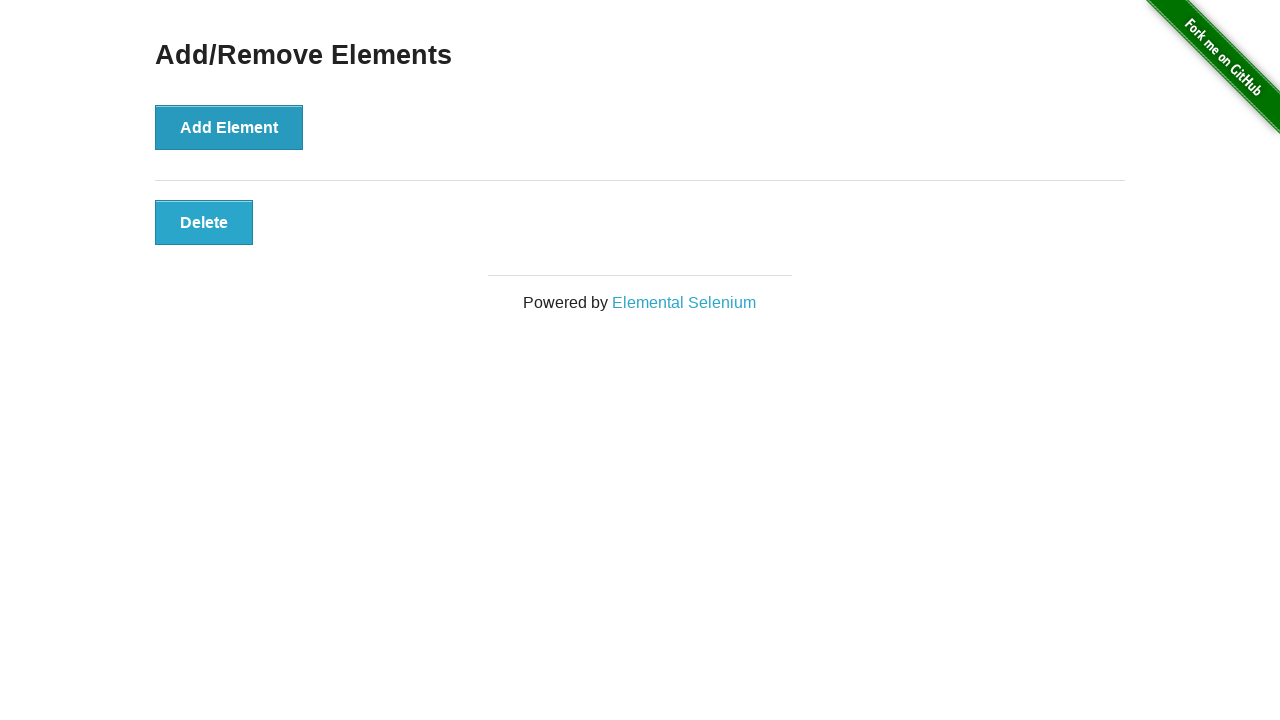

Clicked Add Element button (click 2 of 5) at (229, 127) on xpath=//*[@id='content']/div/button
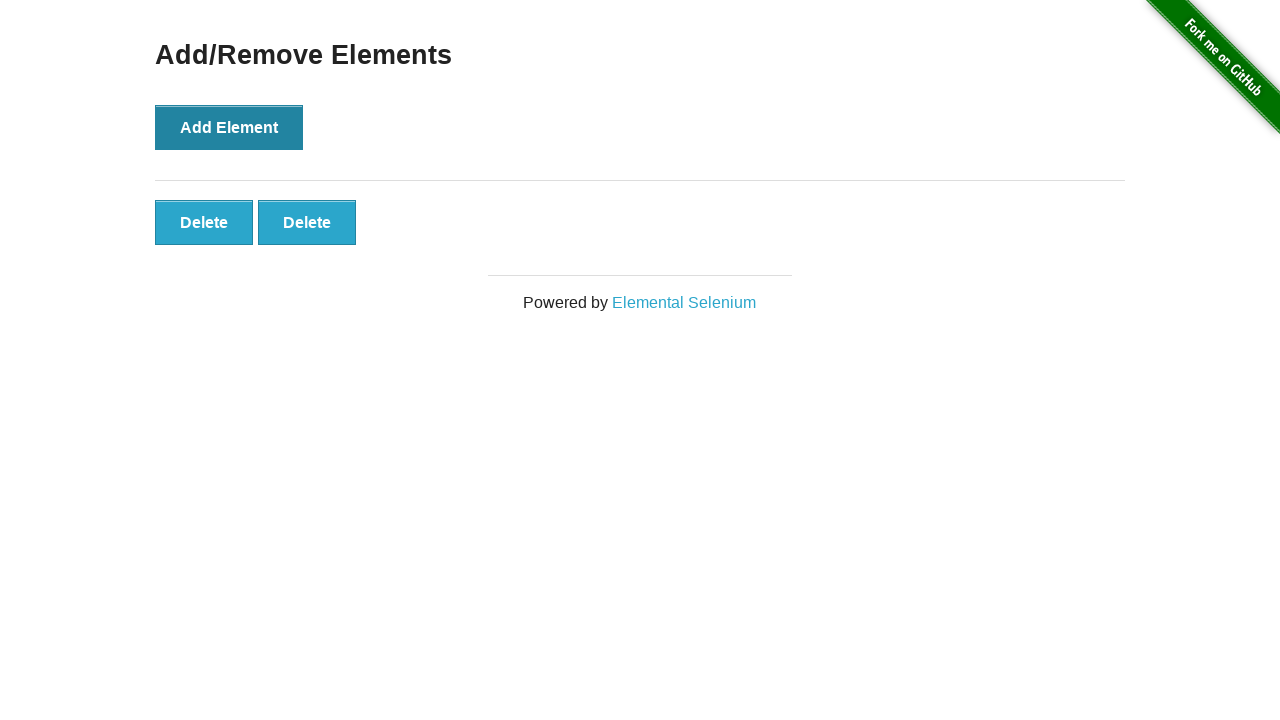

Clicked Add Element button (click 3 of 5) at (229, 127) on xpath=//*[@id='content']/div/button
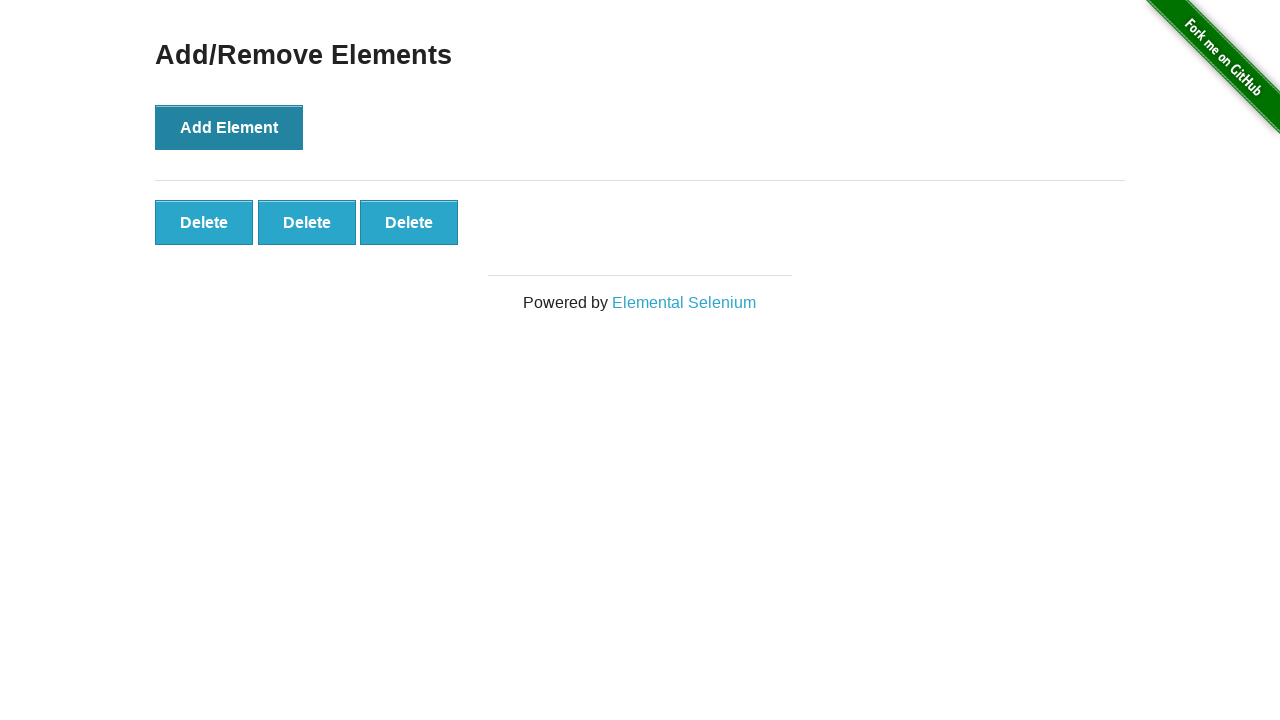

Clicked Add Element button (click 4 of 5) at (229, 127) on xpath=//*[@id='content']/div/button
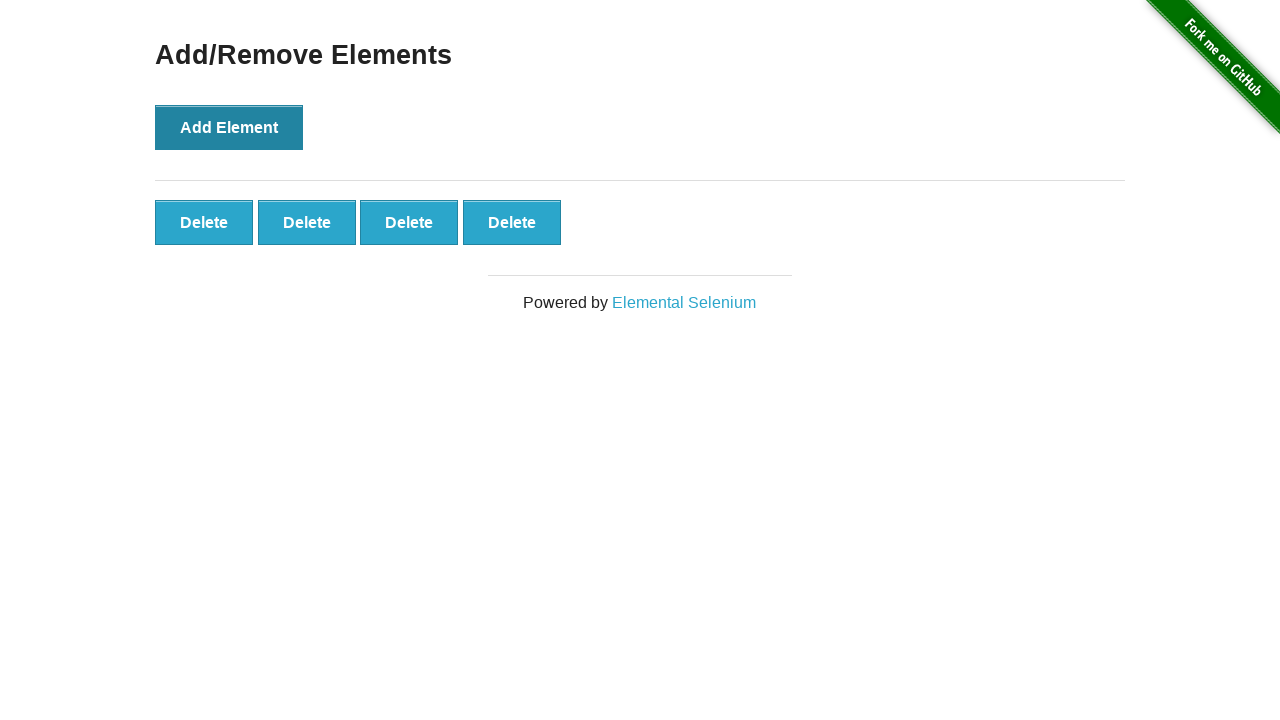

Clicked Add Element button (click 5 of 5) at (229, 127) on xpath=//*[@id='content']/div/button
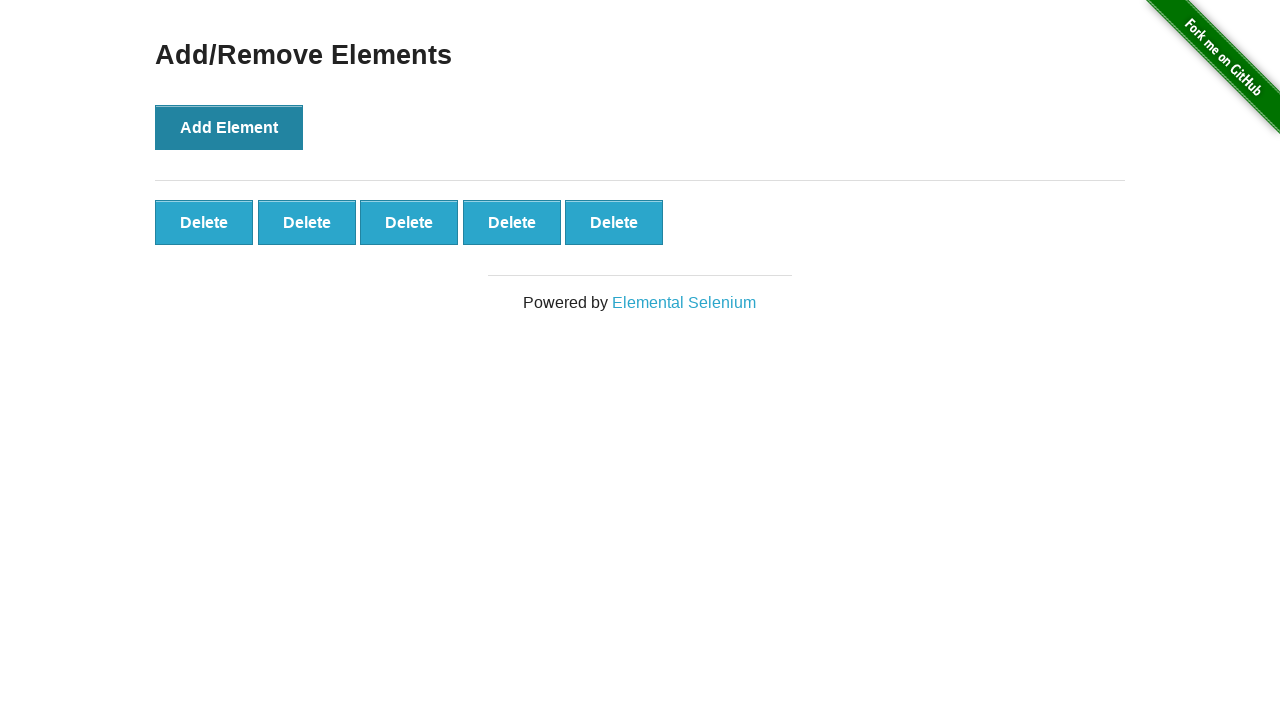

Located all delete buttons on the page
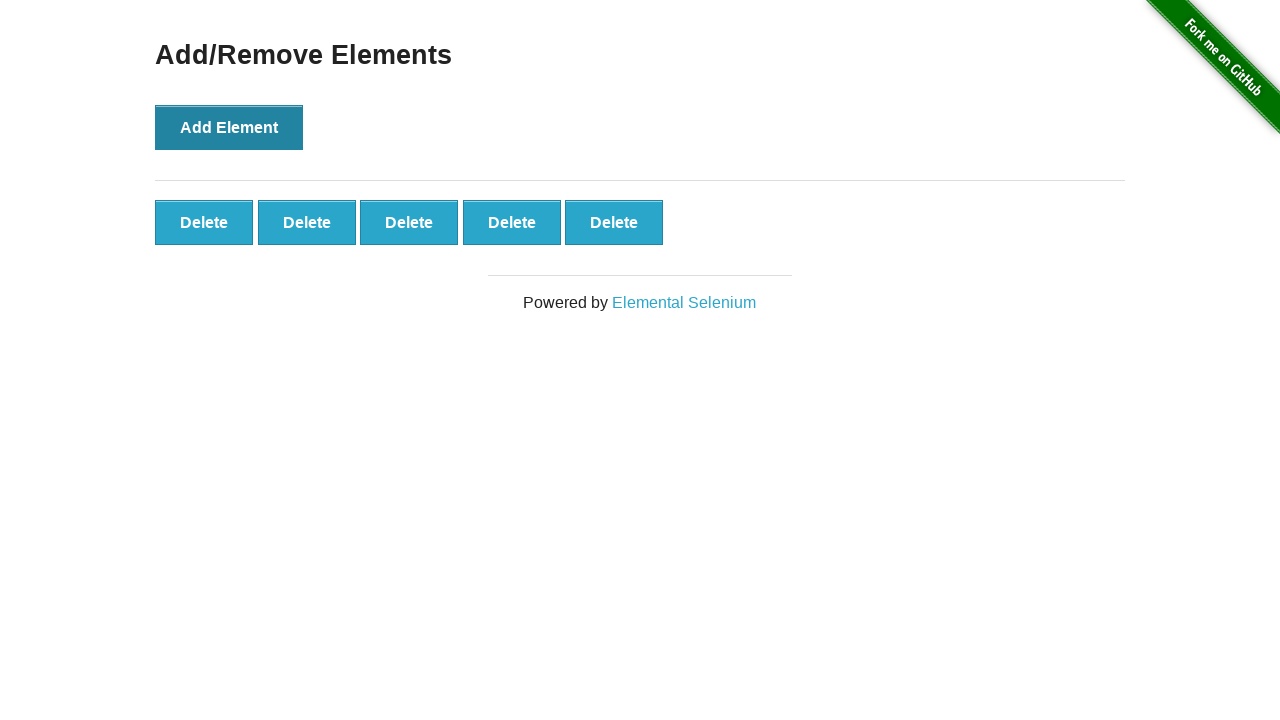

Verified that exactly 5 delete buttons are present
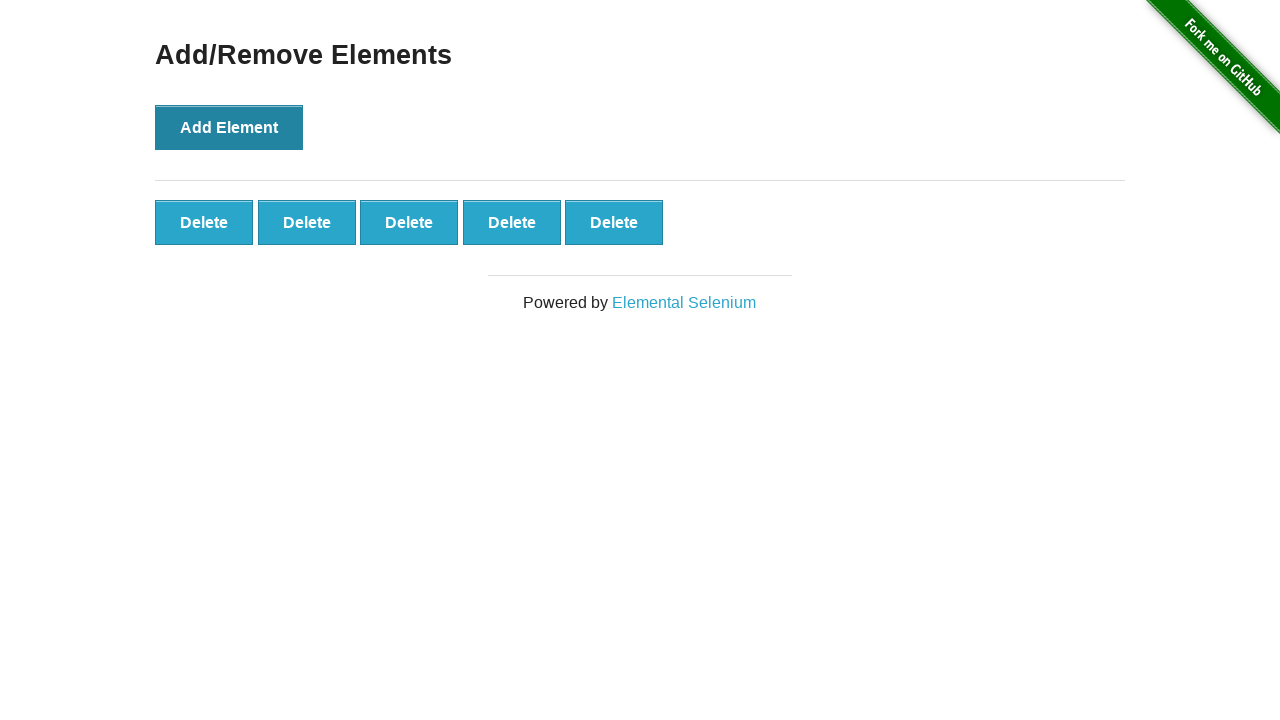

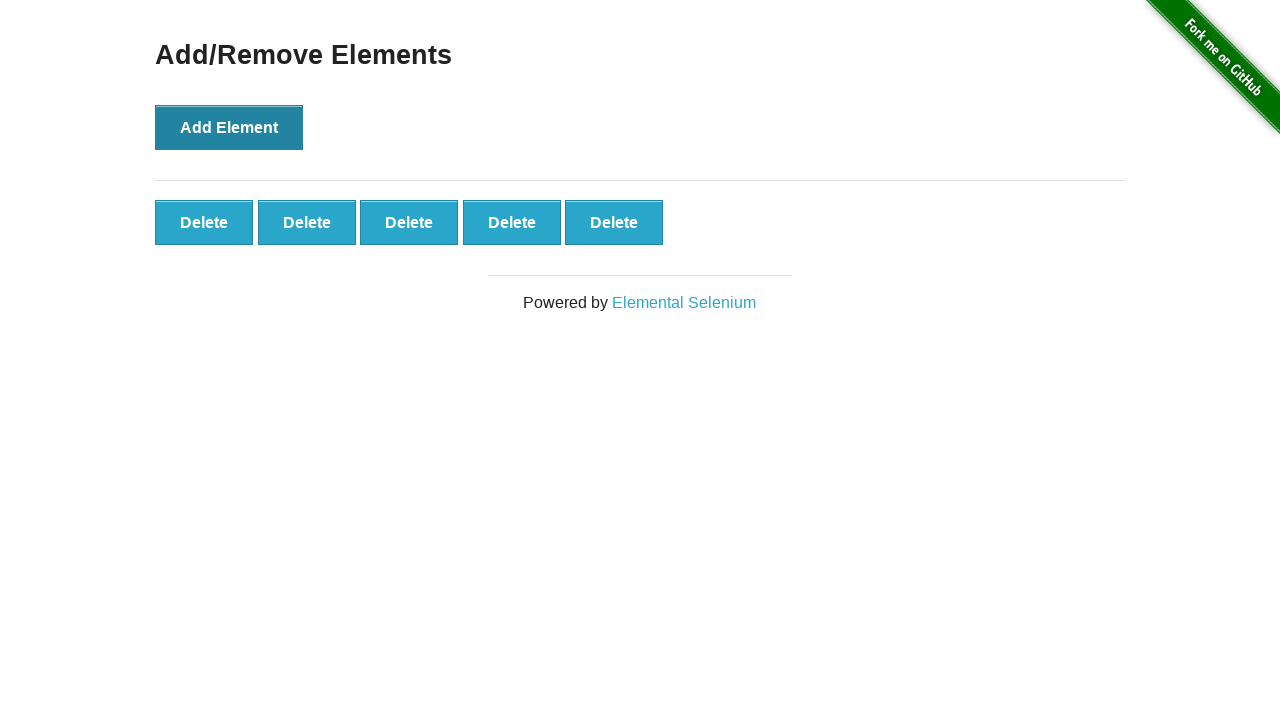